Tests checkbox functionality by ensuring both checkboxes are selected - clicks on each checkbox if it's not already selected

Starting URL: https://the-internet.herokuapp.com/checkboxes

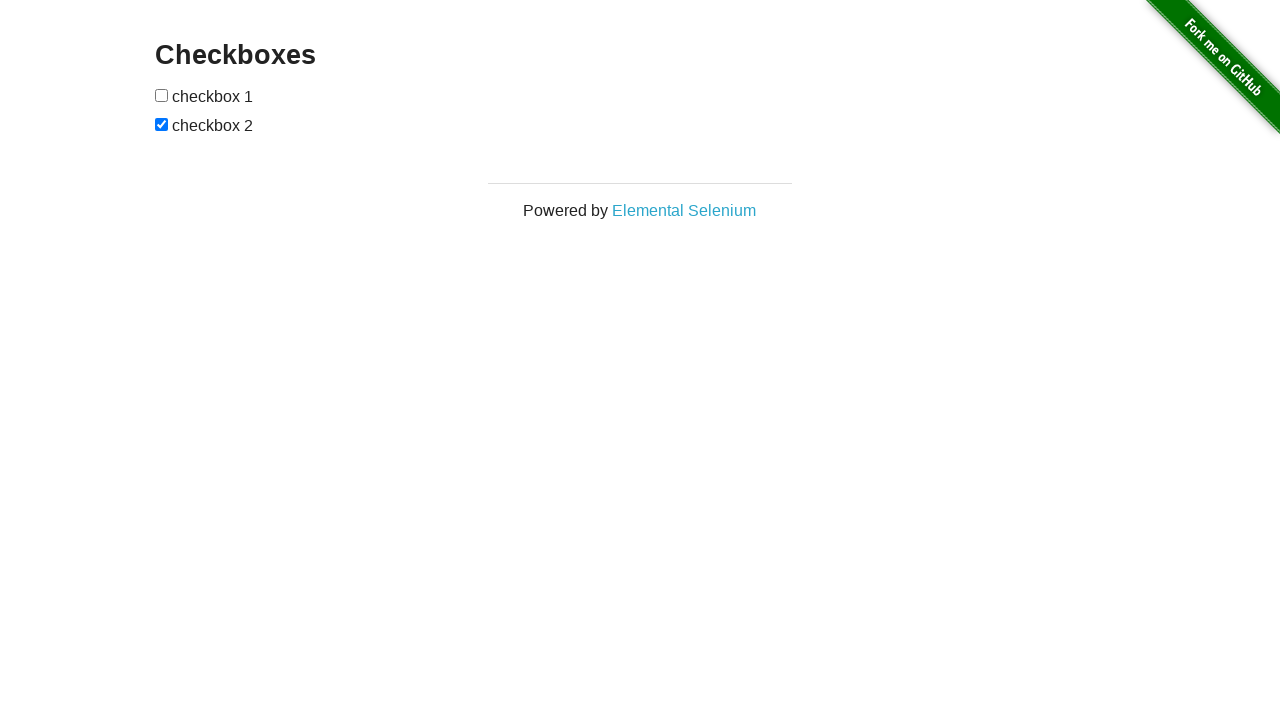

Located first checkbox element
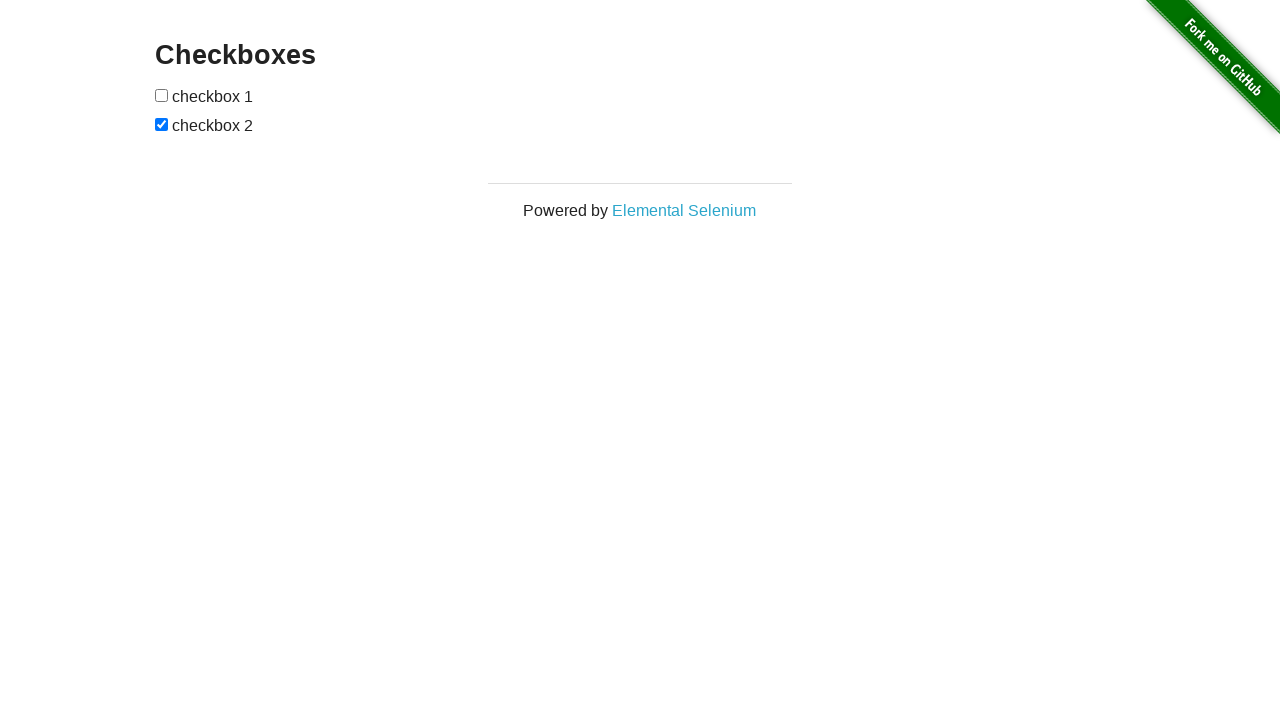

Located second checkbox element
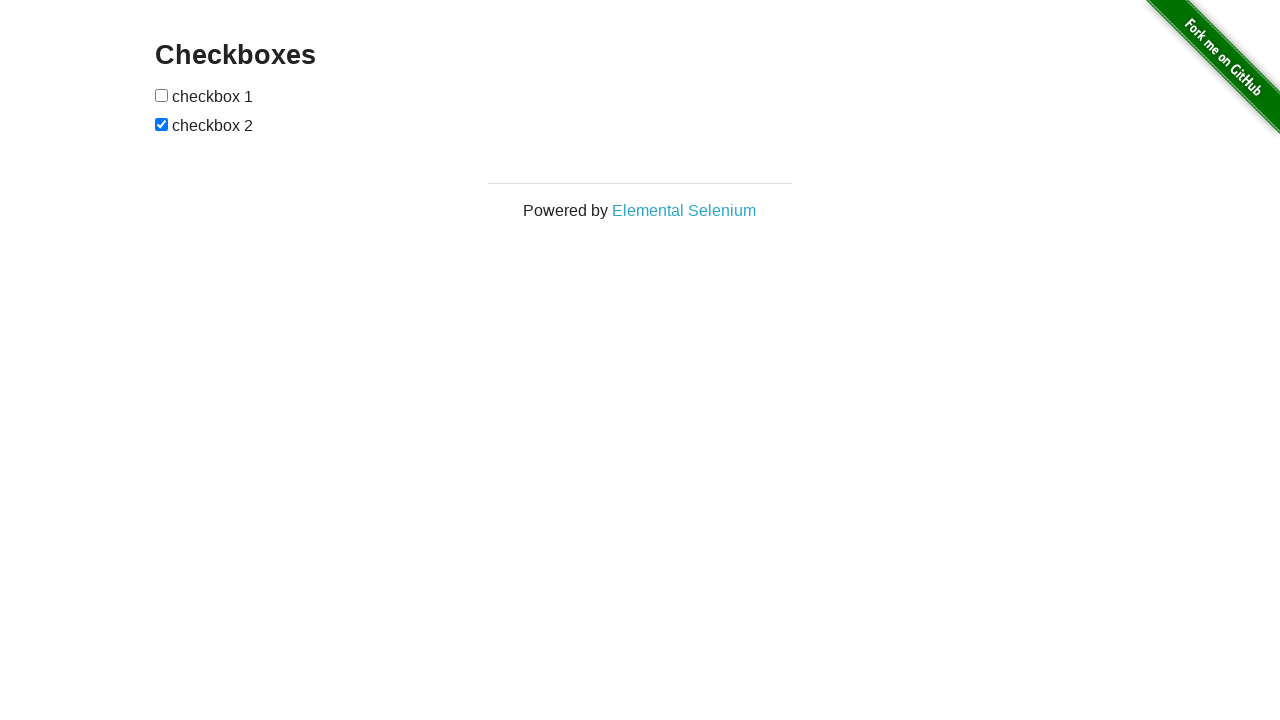

Checked first checkbox - it was not selected
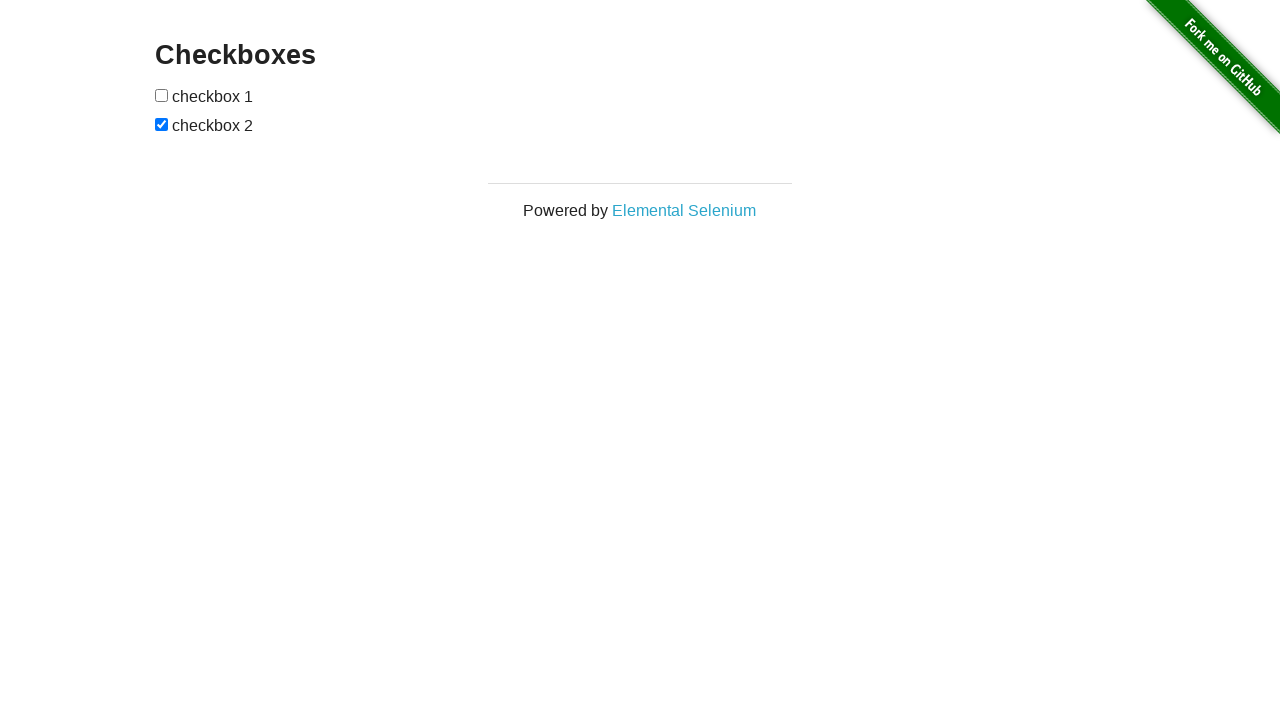

Clicked first checkbox at (162, 95) on (//*[@type='checkbox'])[1]
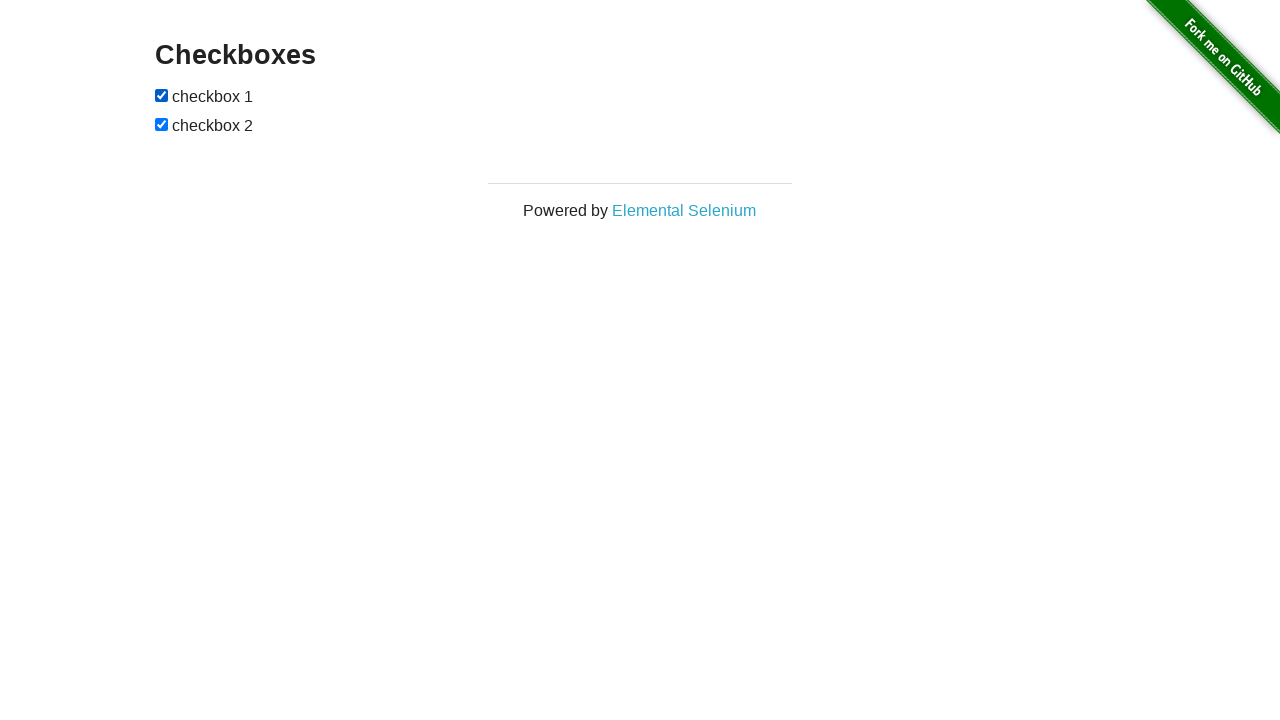

Second checkbox is already selected
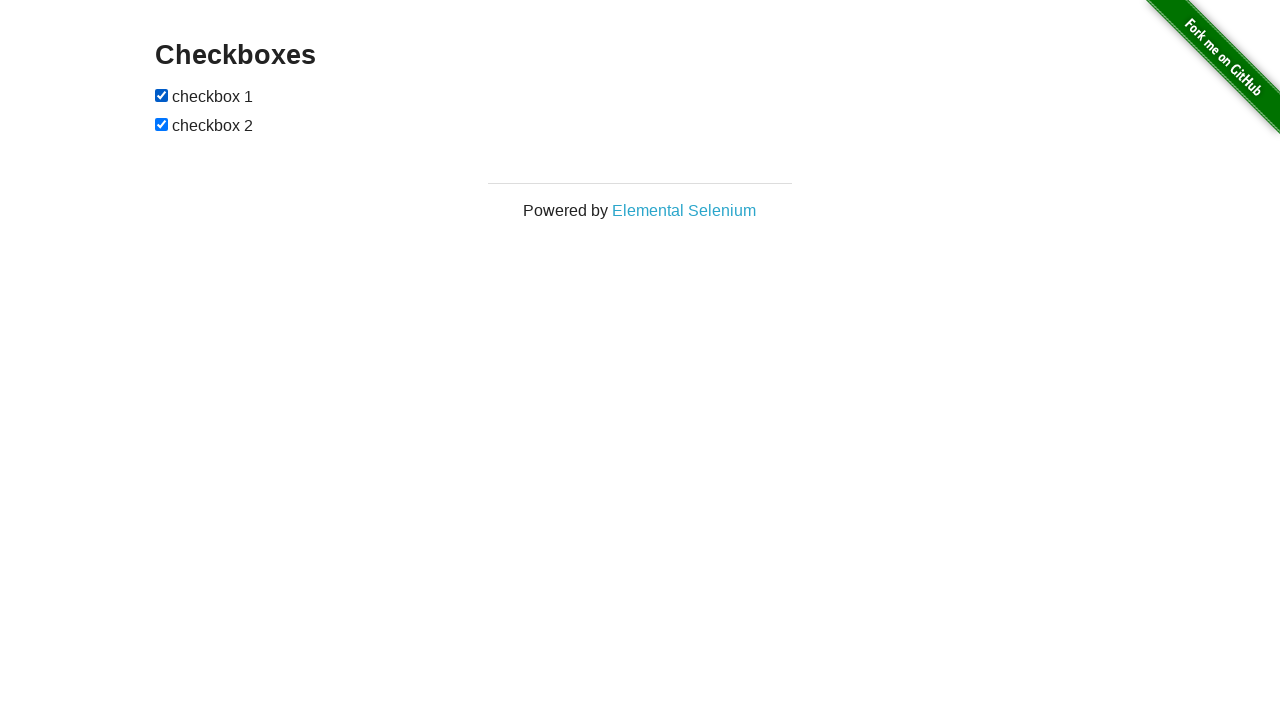

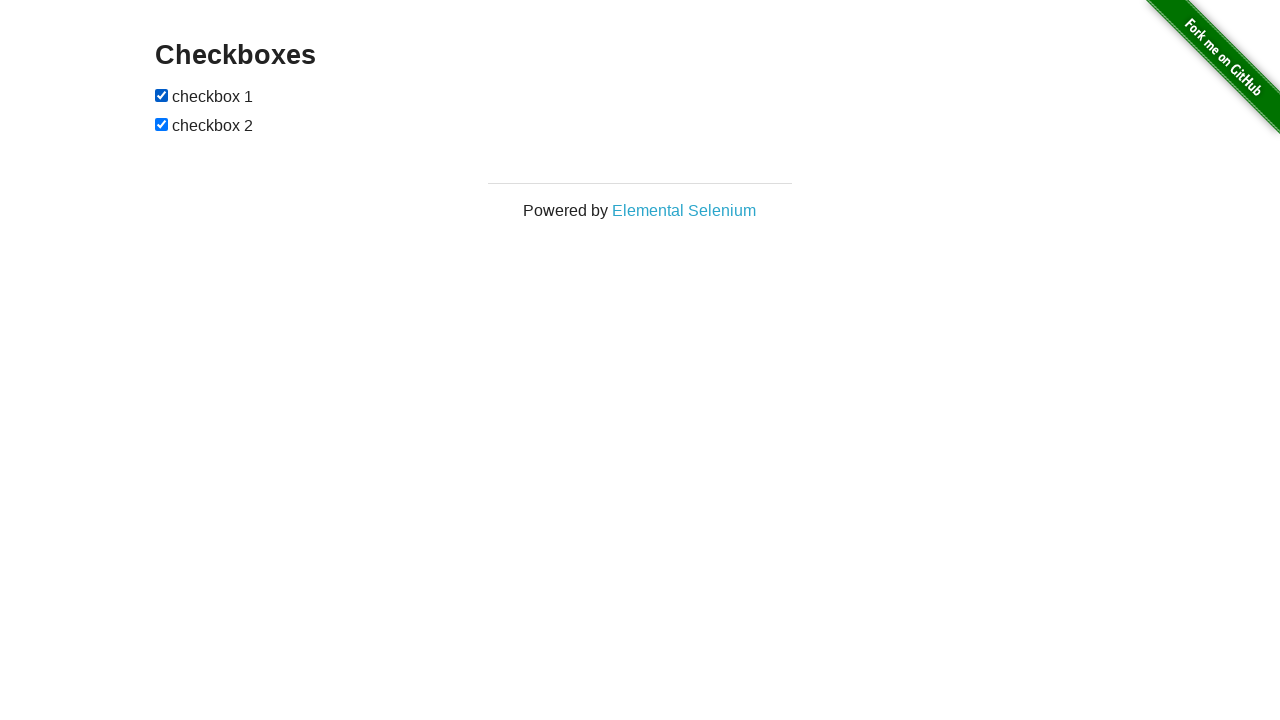